Tests browser navigation by navigating to different pages and using back/forward browser buttons

Starting URL: https://www.entrata.com/

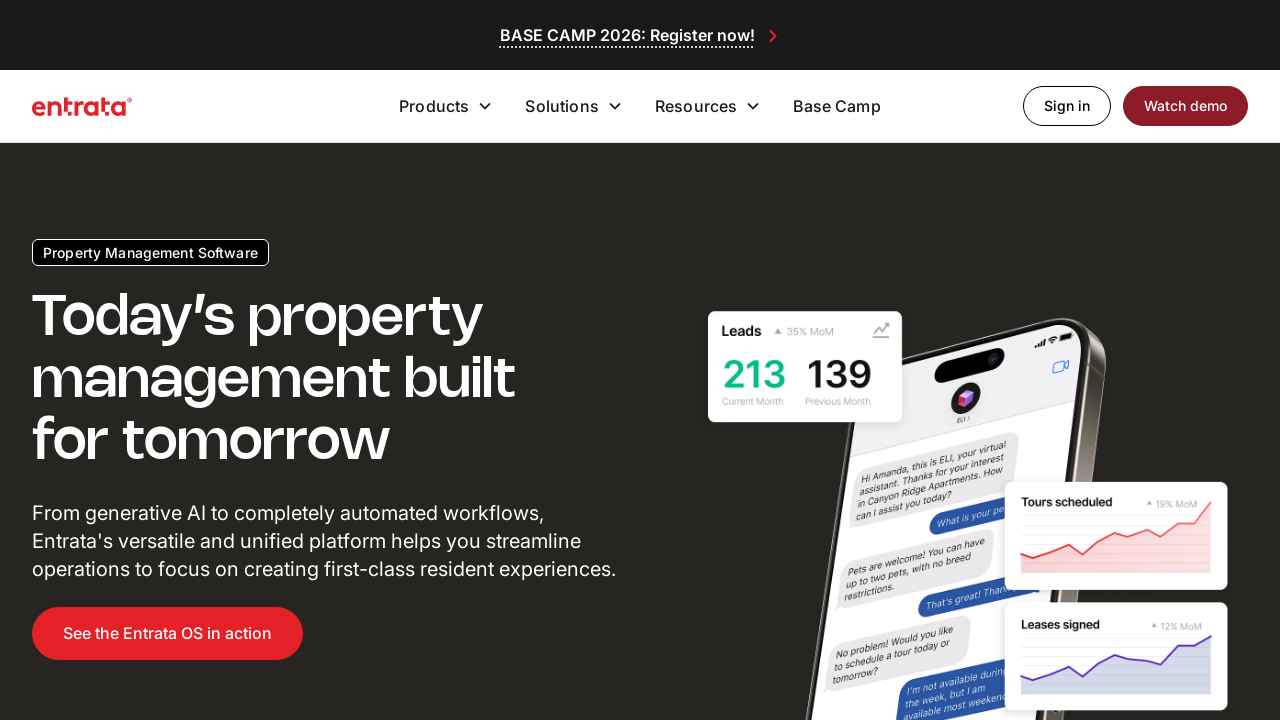

Stored initial URL from https://www.entrata.com/
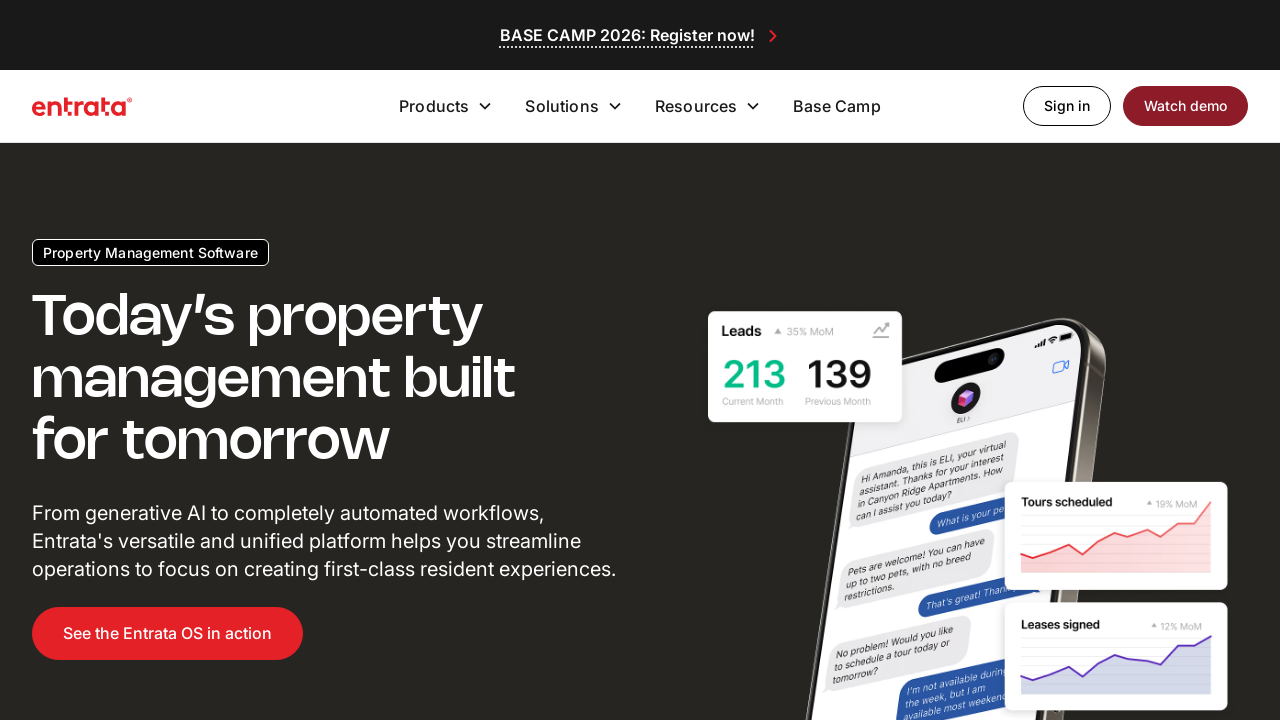

Navigated to solutions page
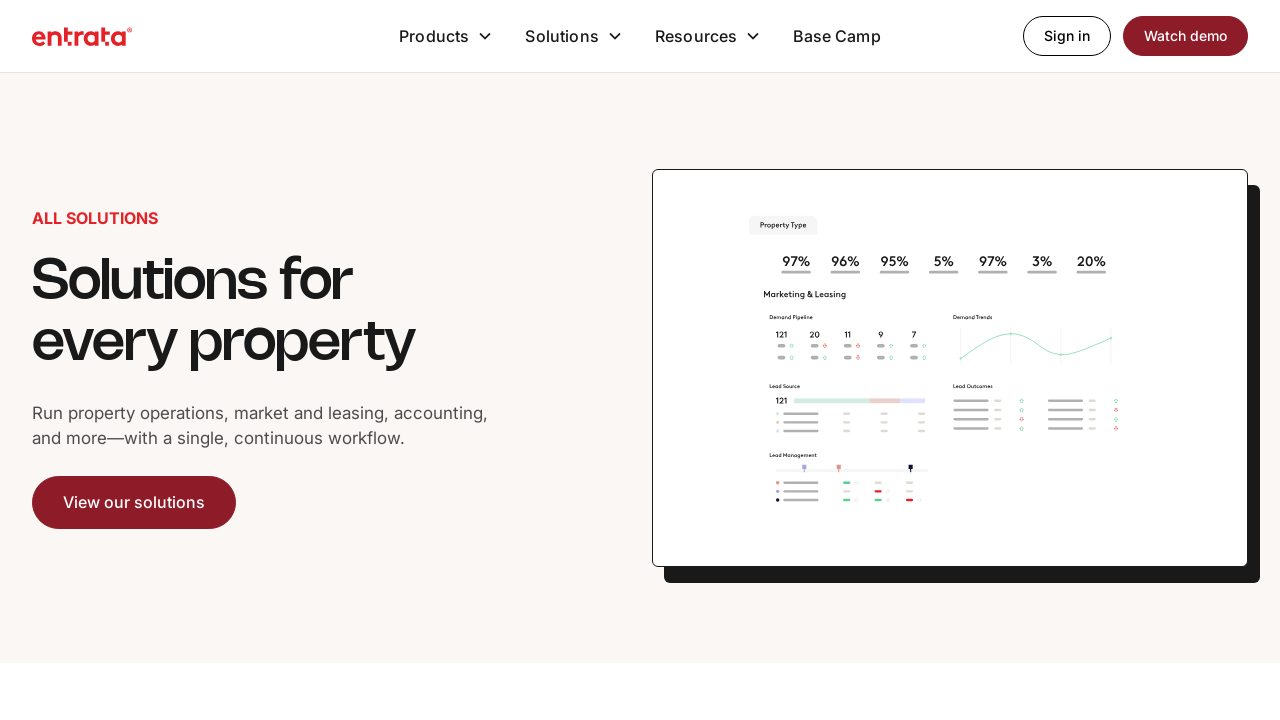

Attempted forward navigation
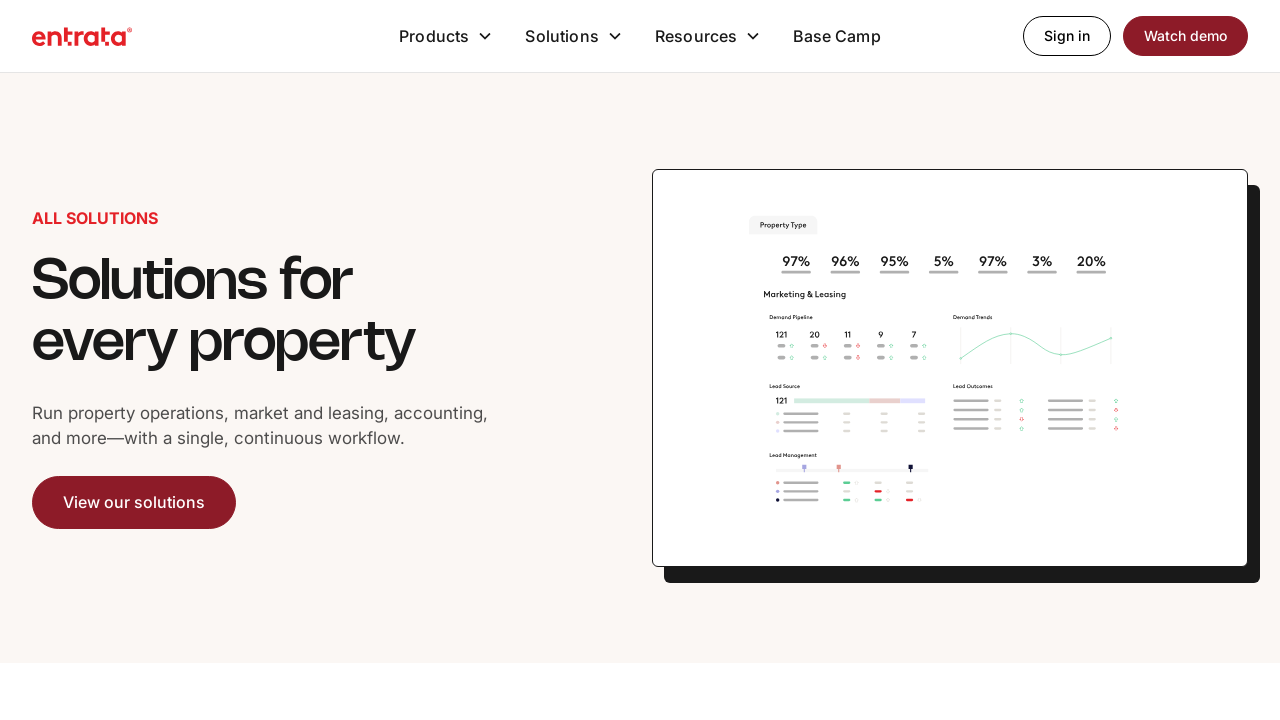

Verified current URL is different from initial URL
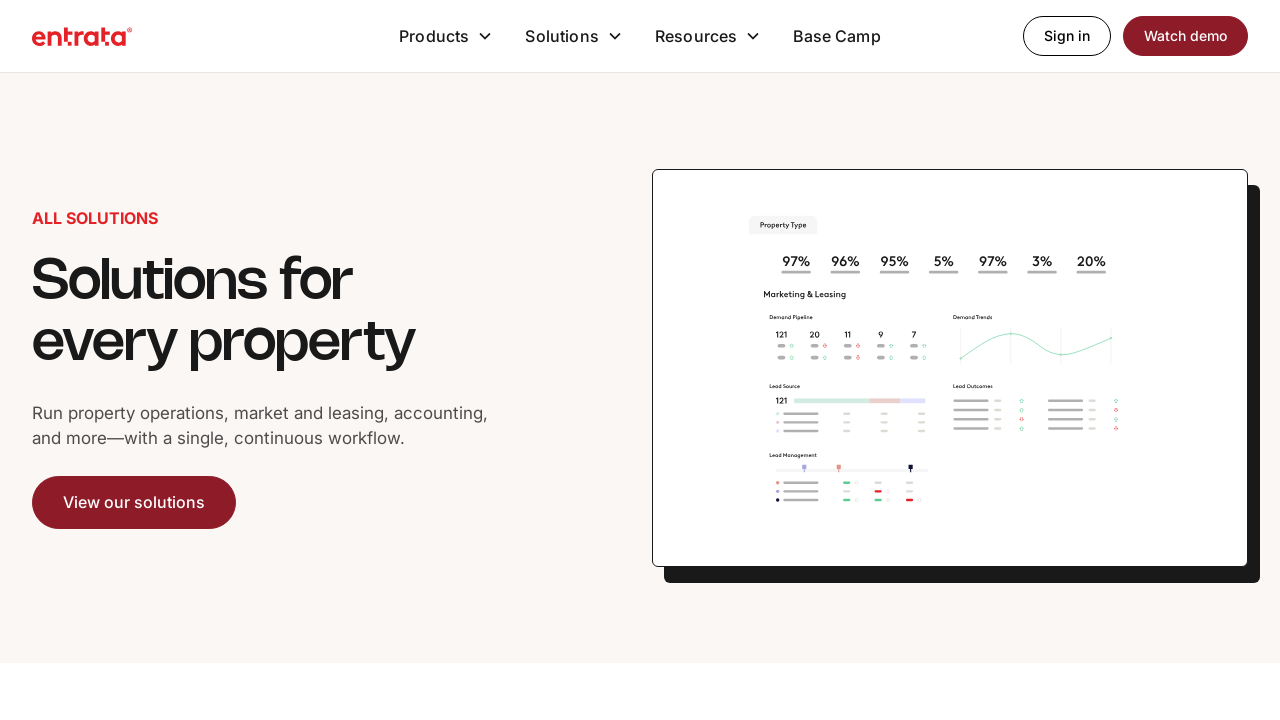

Navigated back to initial page
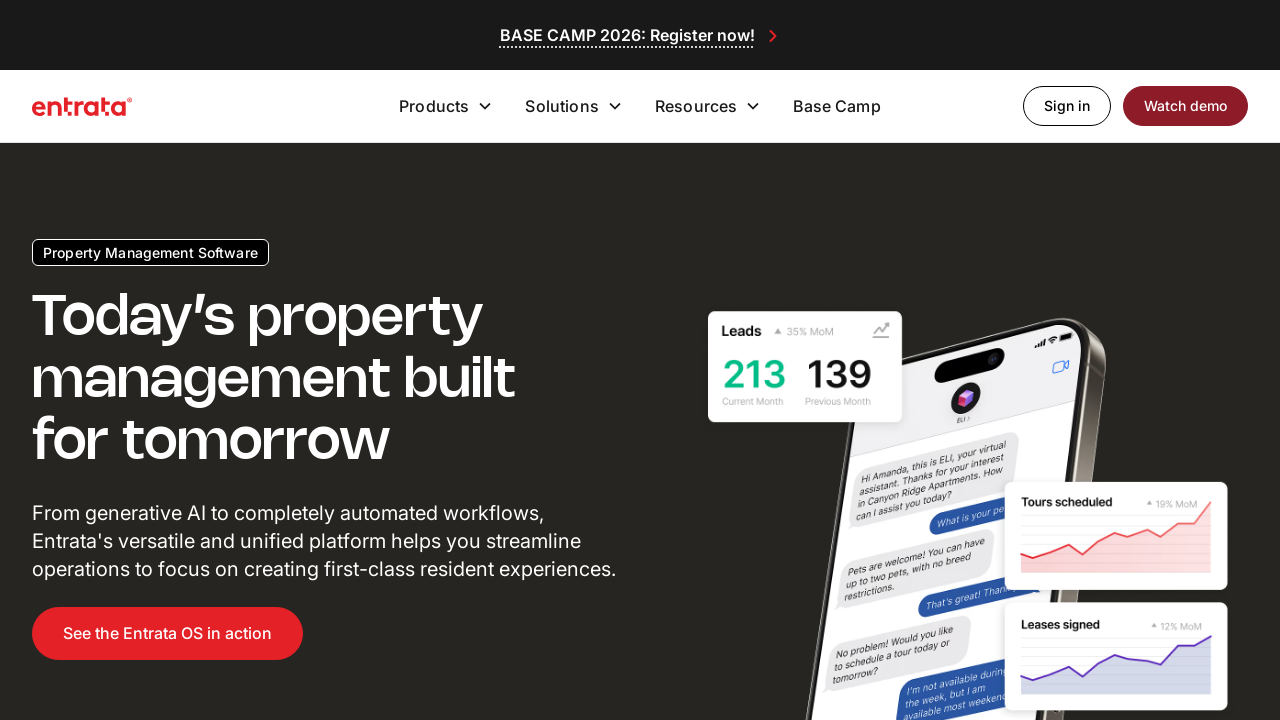

Verified navigation returned to initial URL
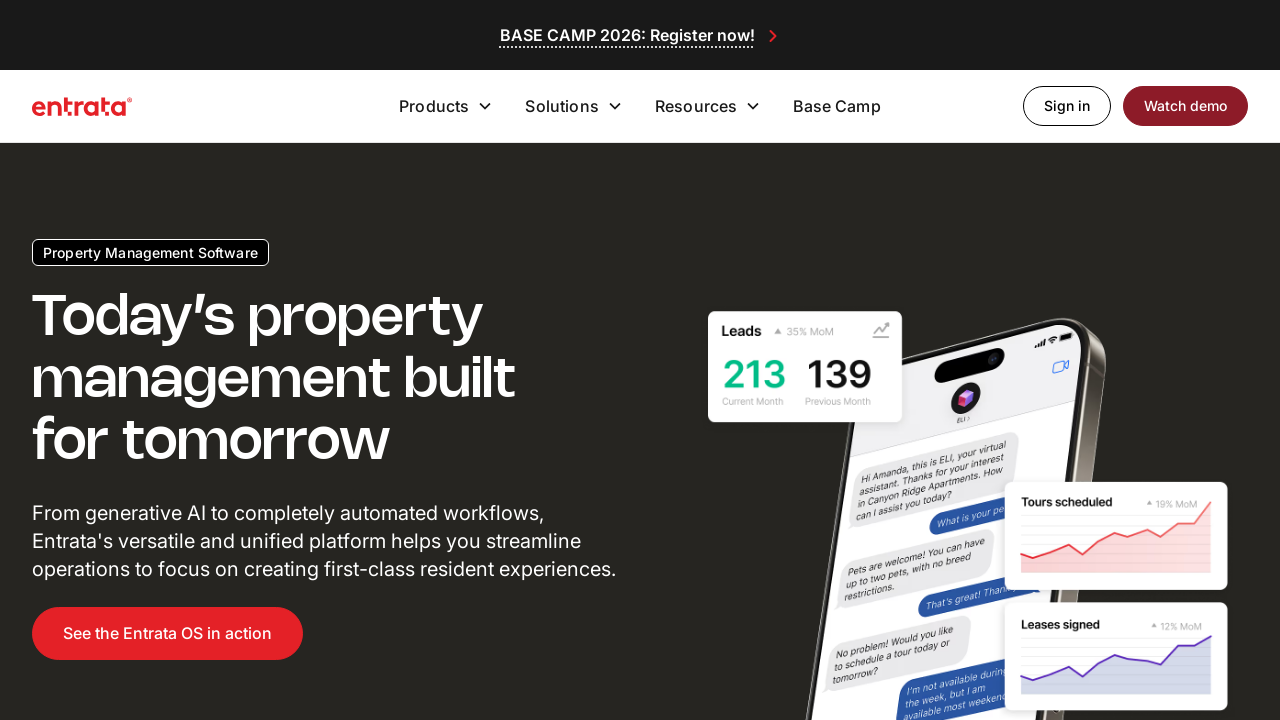

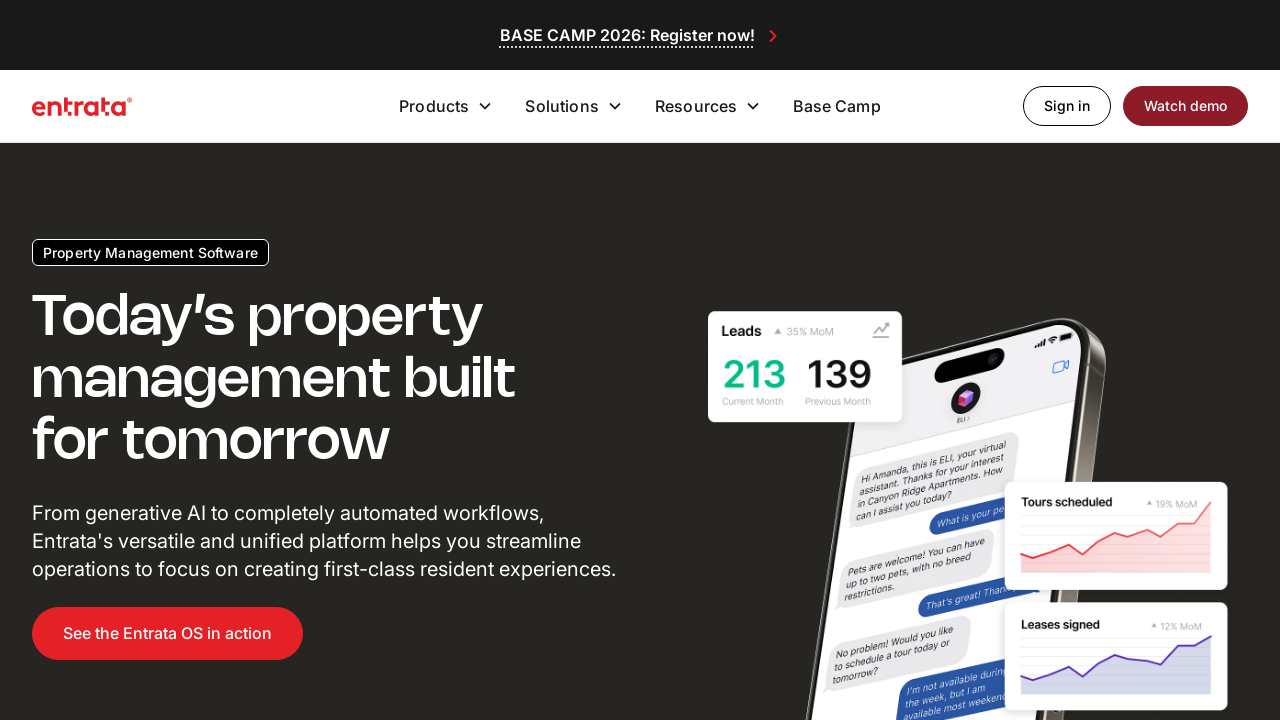